Tests a registration form by filling in required fields (name, lastname, email) in the first block, submitting the form, and verifying the success message appears.

Starting URL: http://suninjuly.github.io/registration1.html

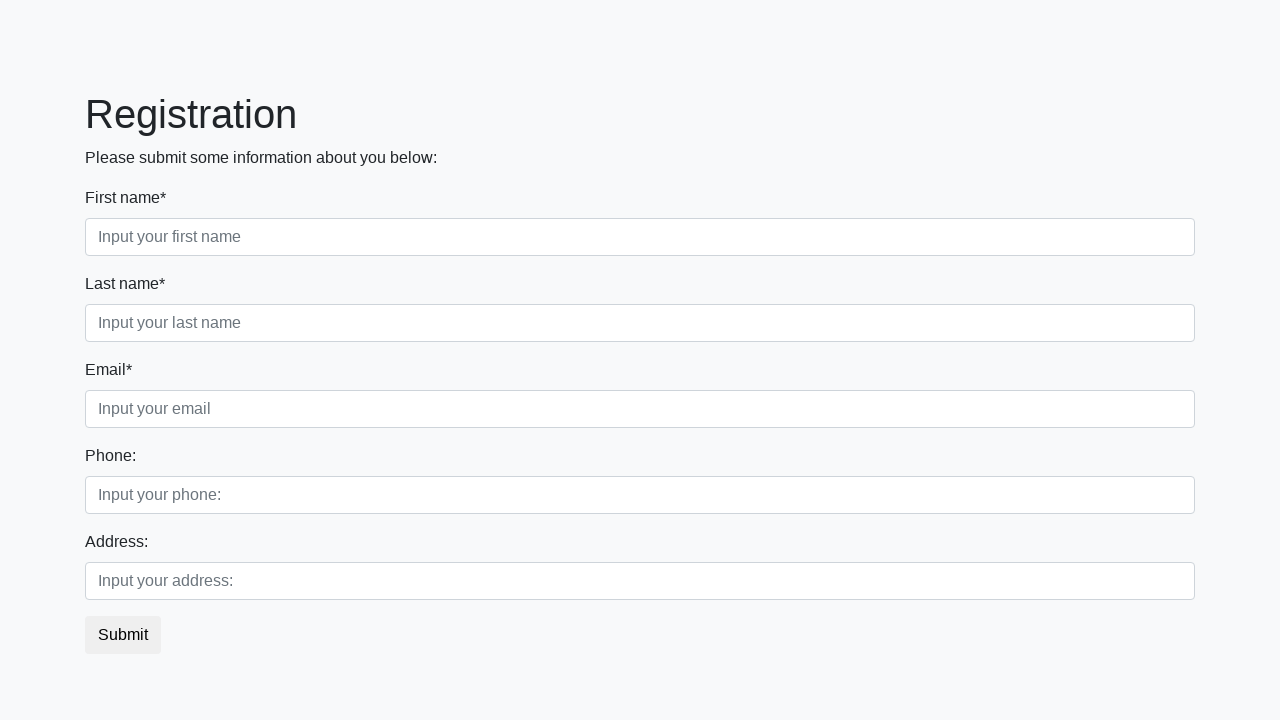

Filled in first name field with 'Maria' on //div[@class="first_block"]//input[@class="form-control first"]
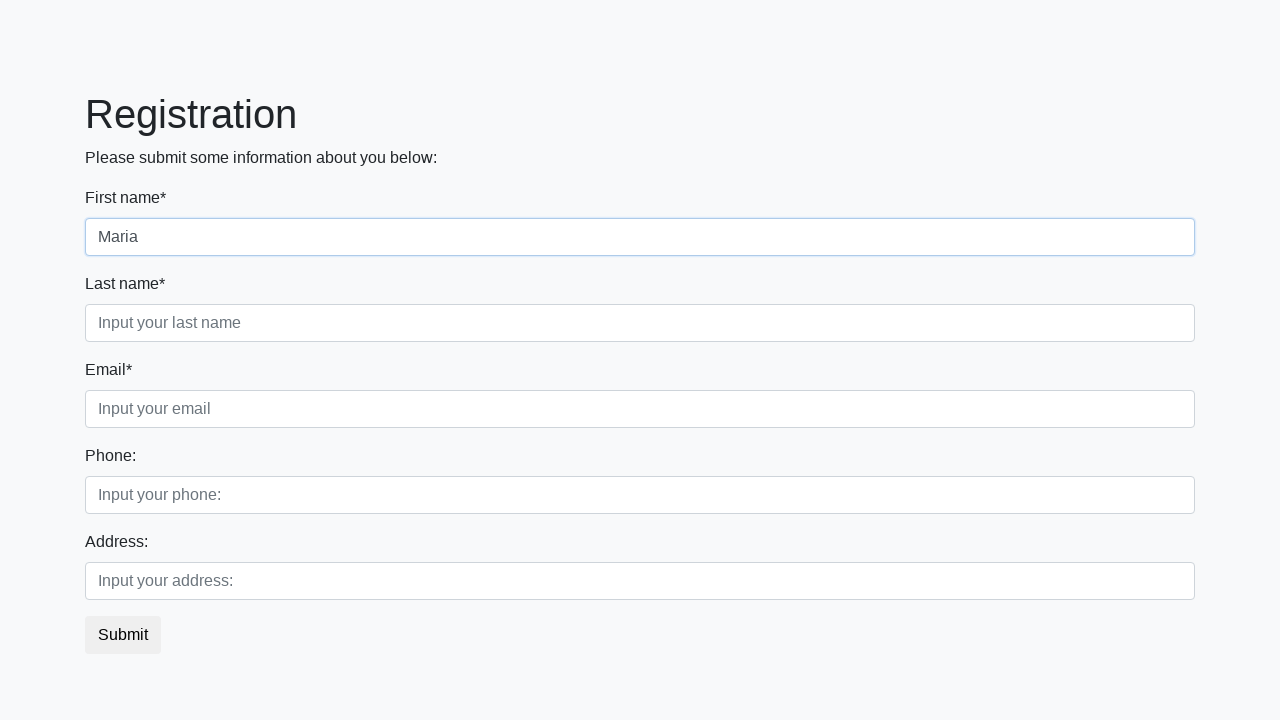

Filled in last name field with 'Thompson' on //div[@class="first_block"]//input[@class="form-control second"]
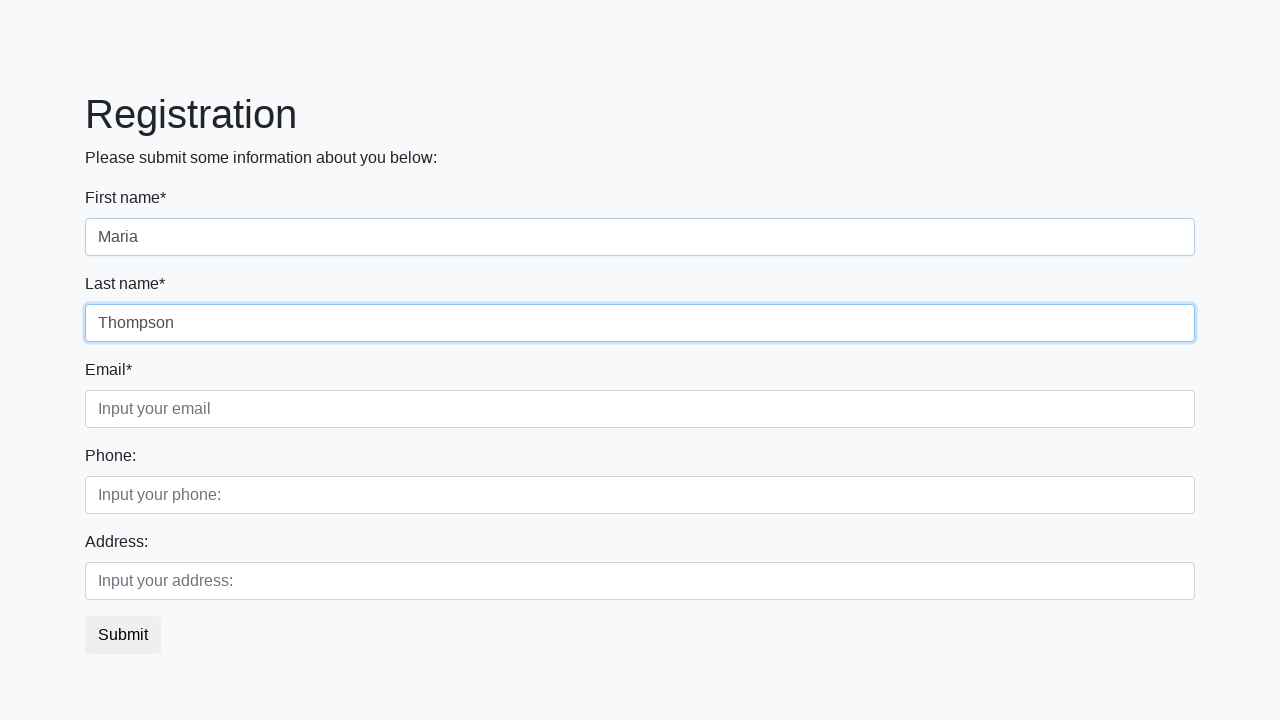

Filled in email field with 'maria.thompson@testmail.com' on //div[@class="first_block"]//input[@class="form-control third"]
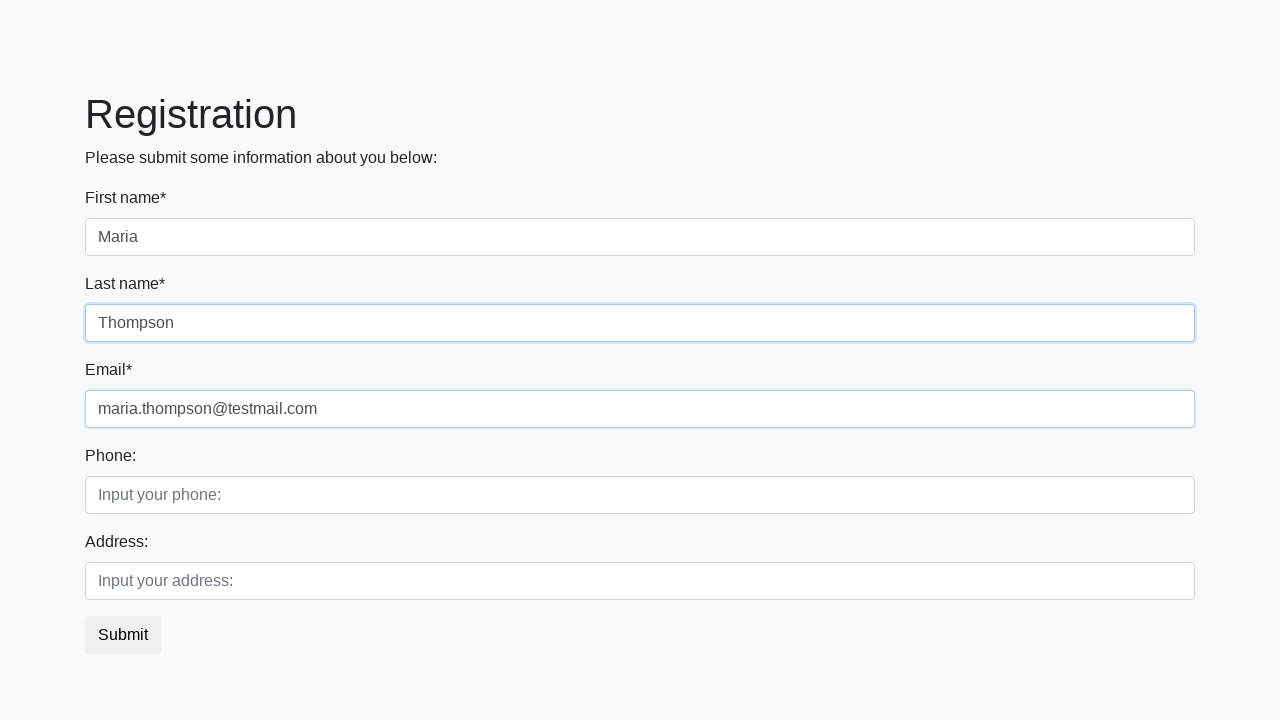

Clicked submit button to register at (123, 635) on button.btn
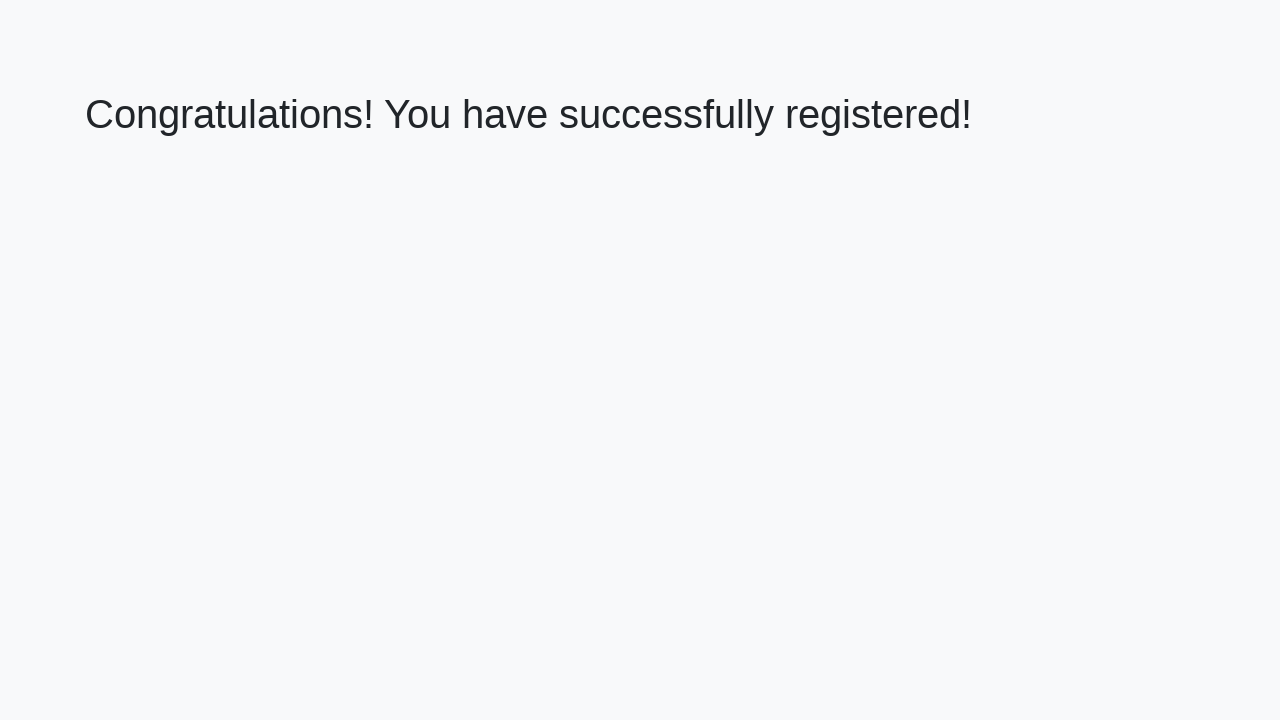

Success message heading loaded
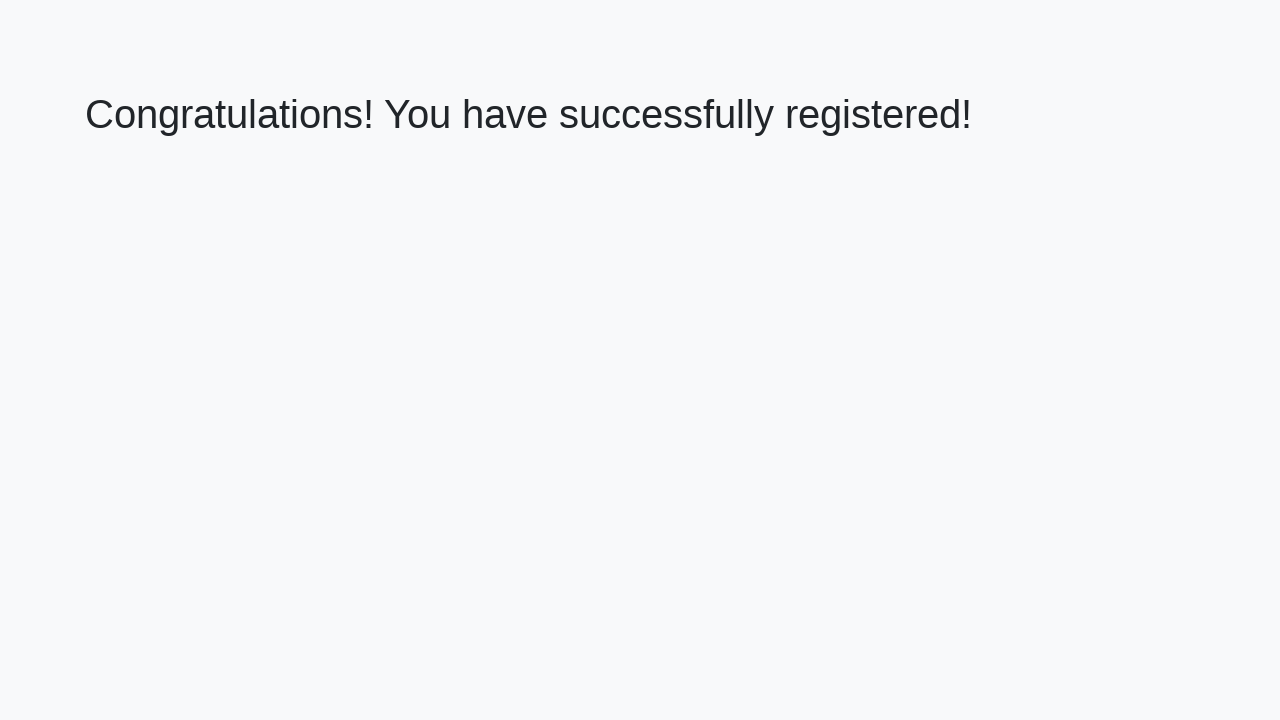

Retrieved success message text
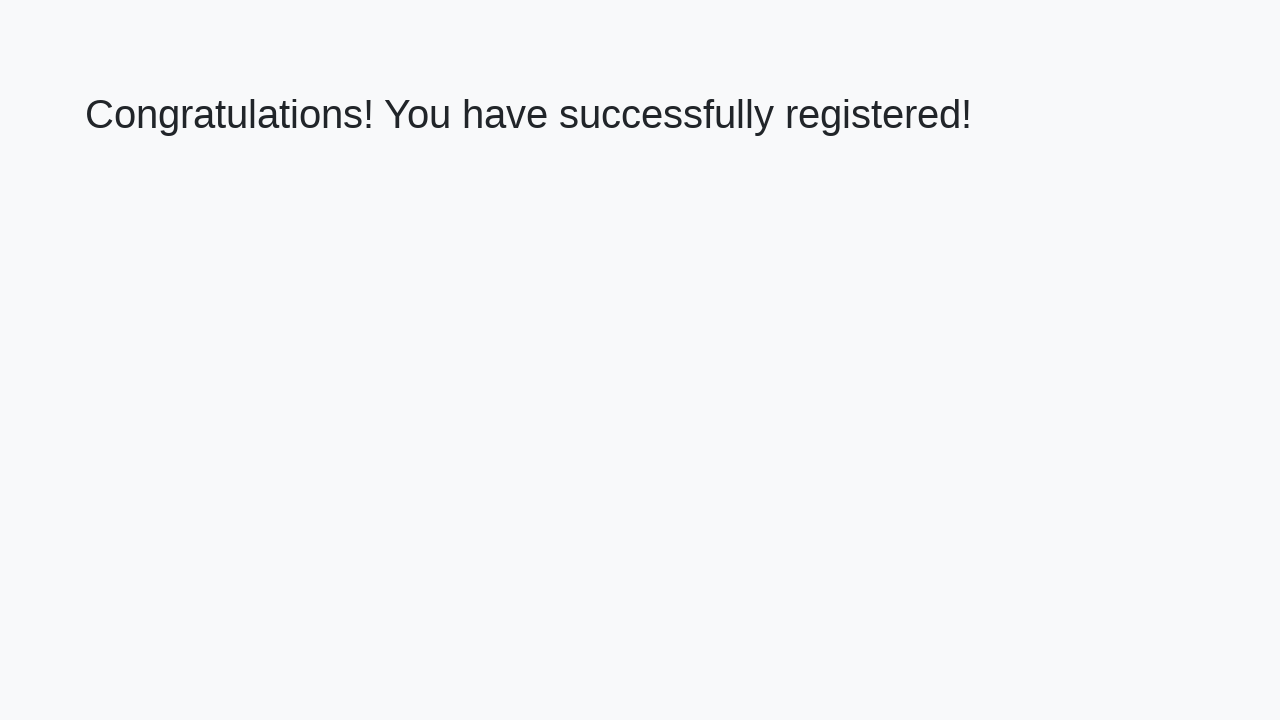

Verified success message: 'Congratulations! You have successfully registered!'
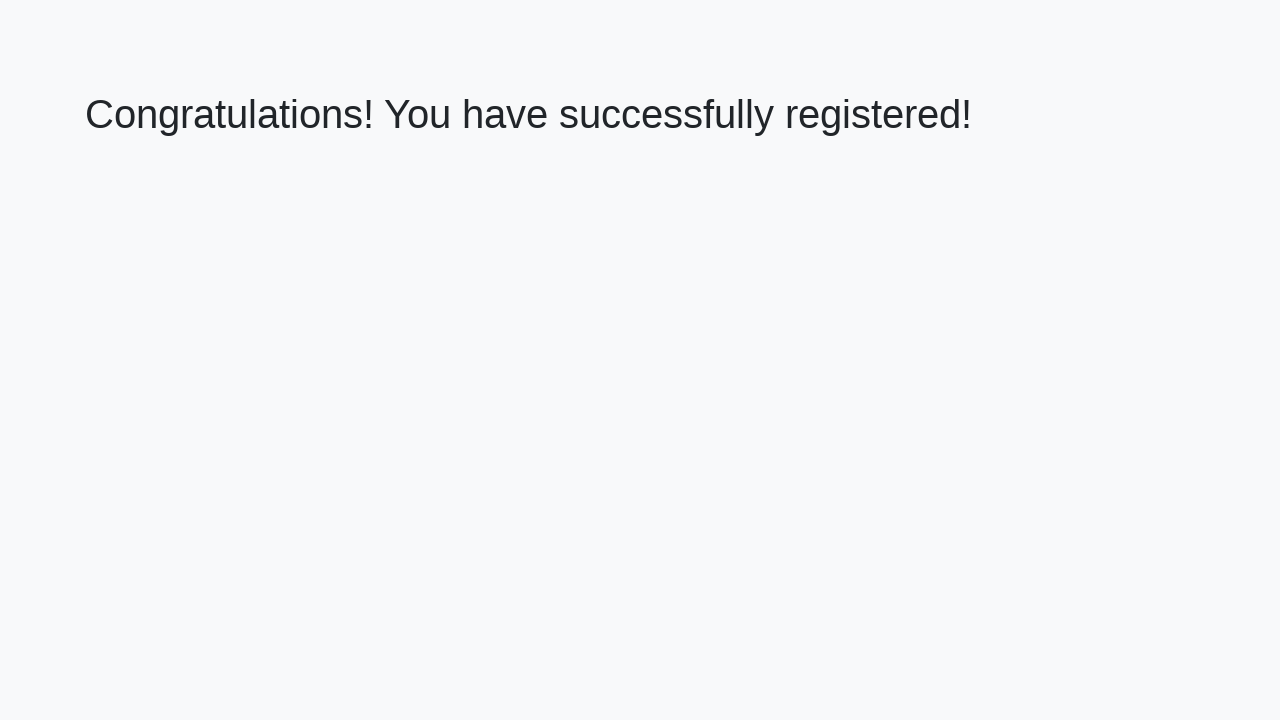

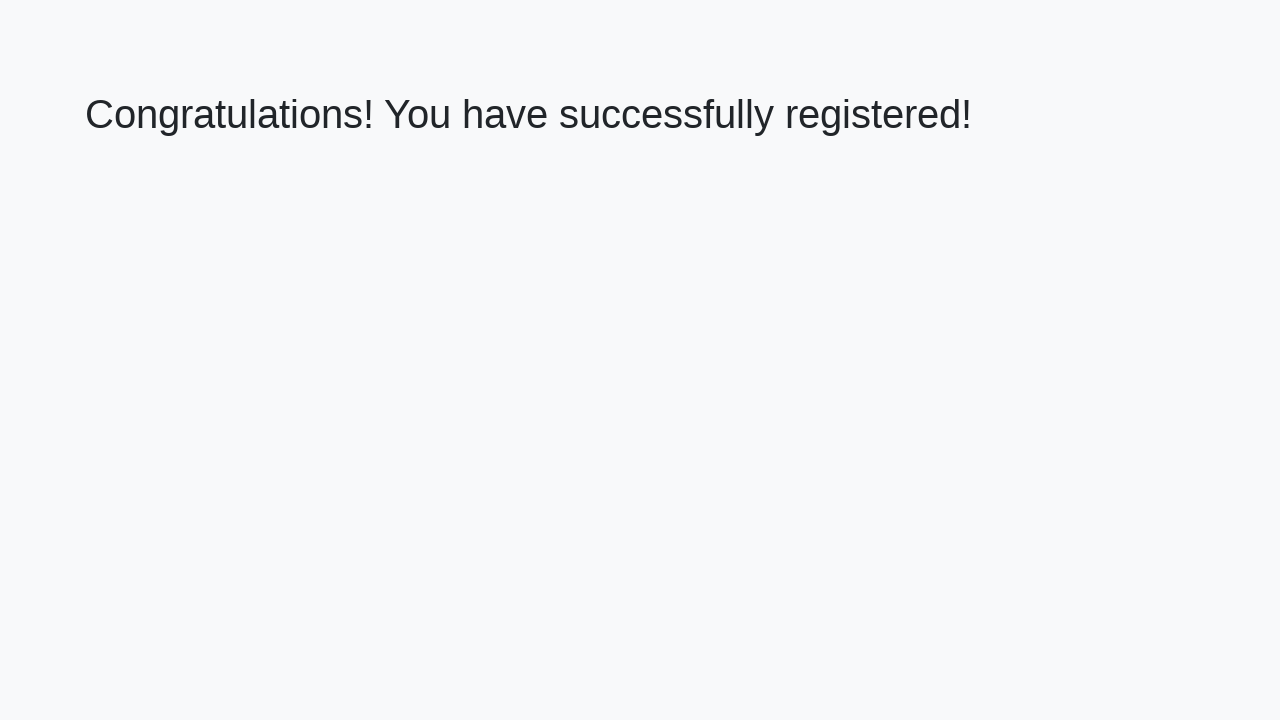